Tests multiple window handling by clicking a link that opens a new window, switching to it, reading text, then closing windows in sequence

Starting URL: http://the-internet.herokuapp.com/windows

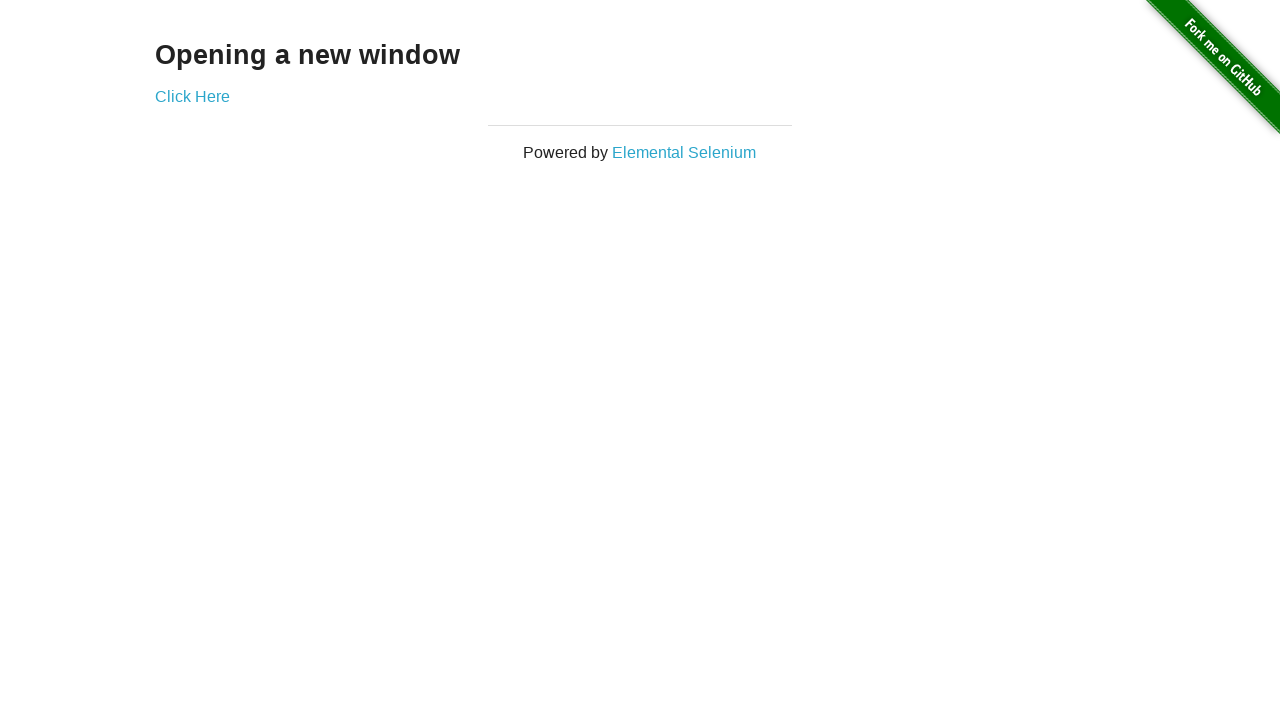

Clicked 'Click Here' link to open new window at (192, 96) on text='Click Here'
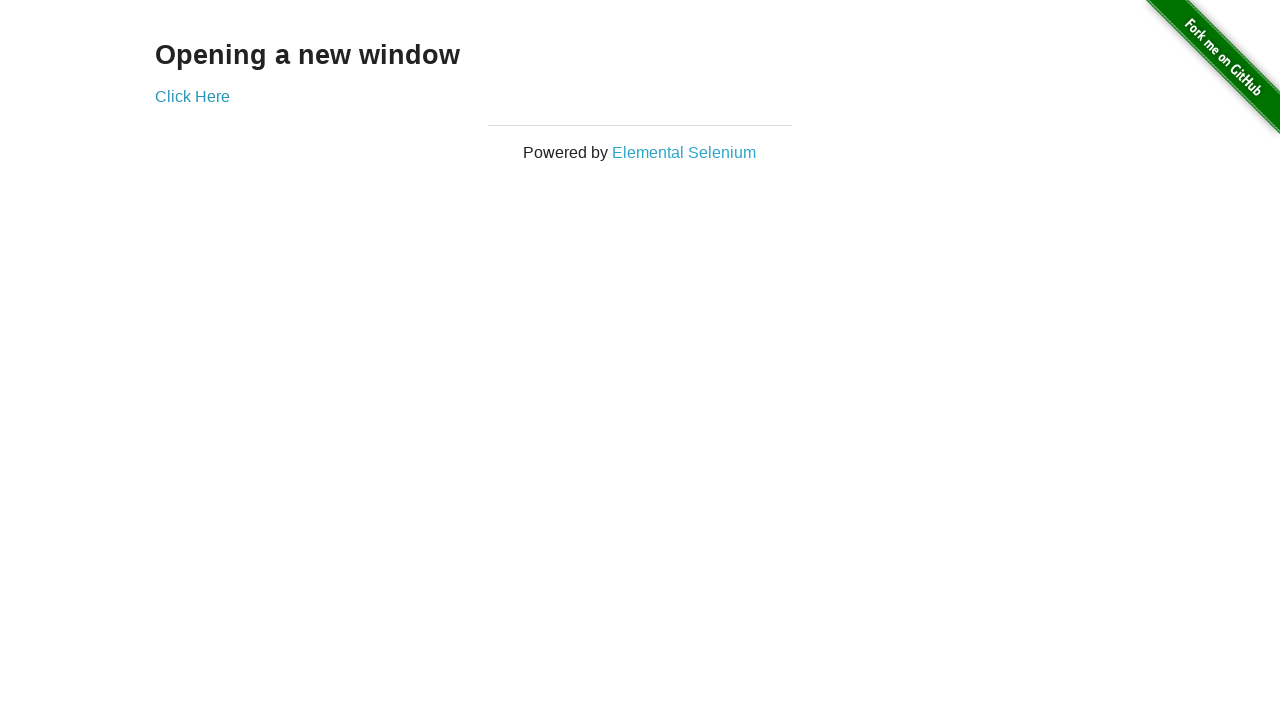

New window opened and captured
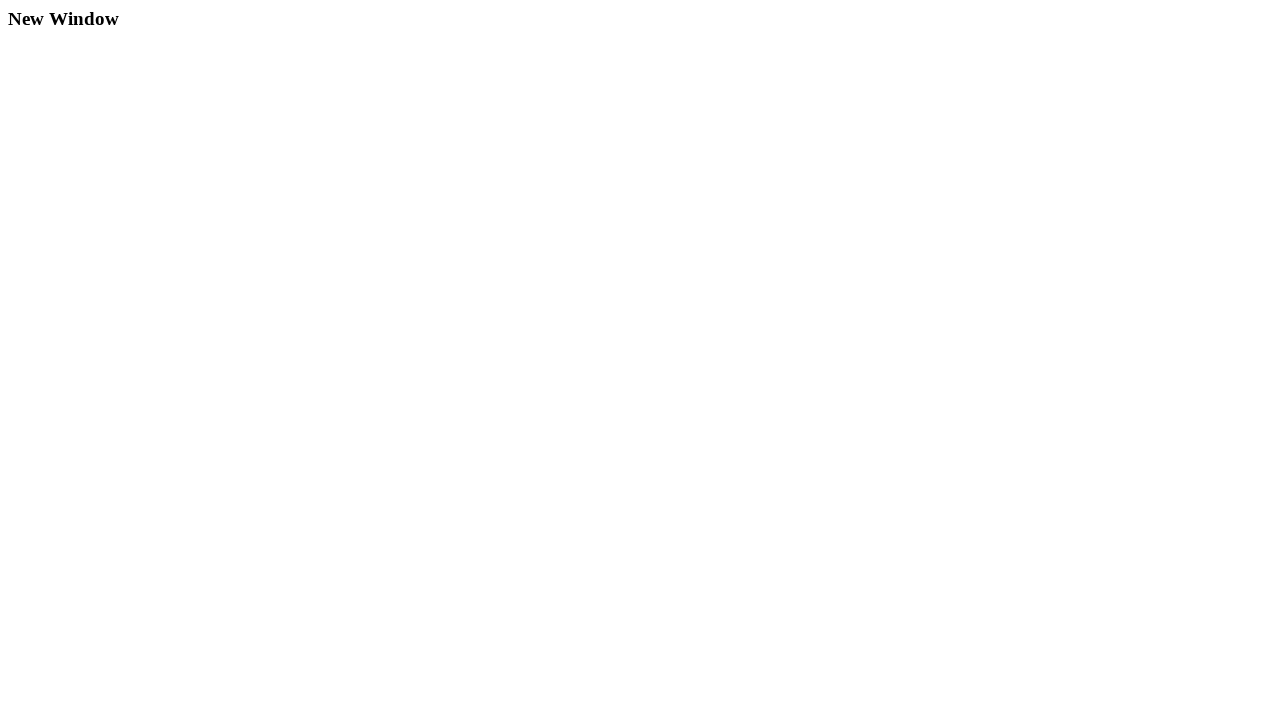

New page loaded and ready
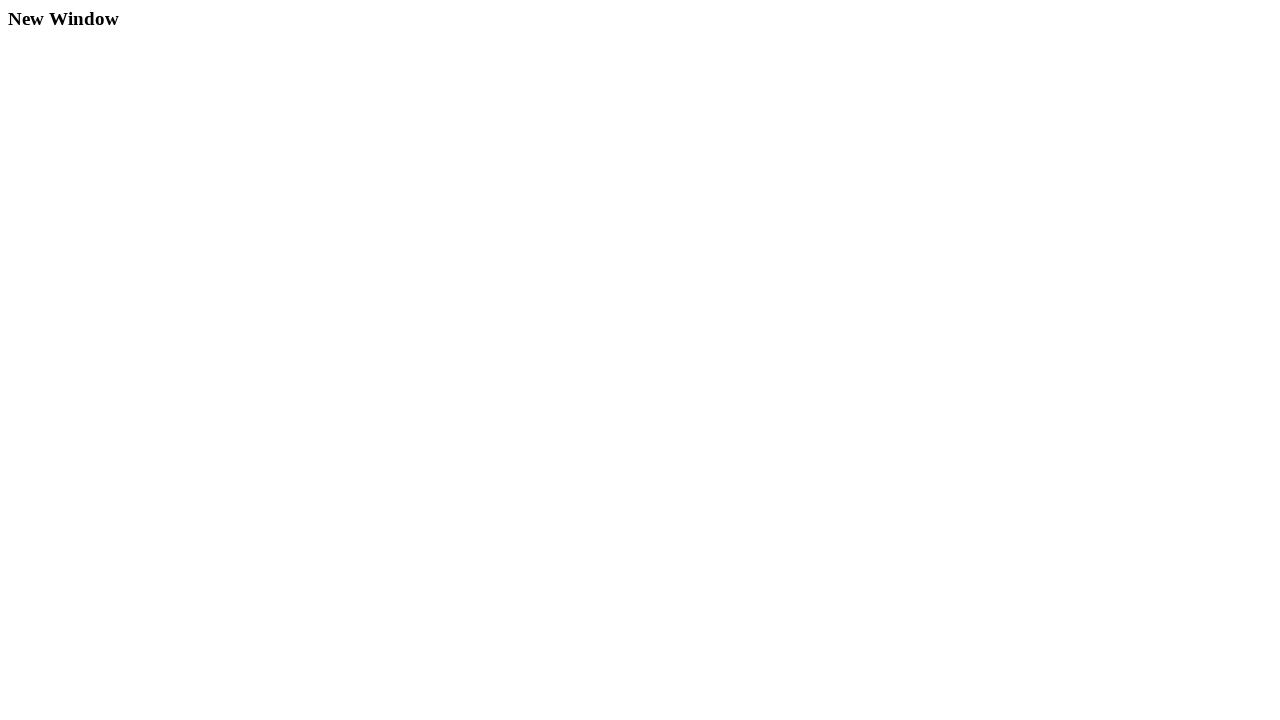

Read heading text from new window: 'New Window'
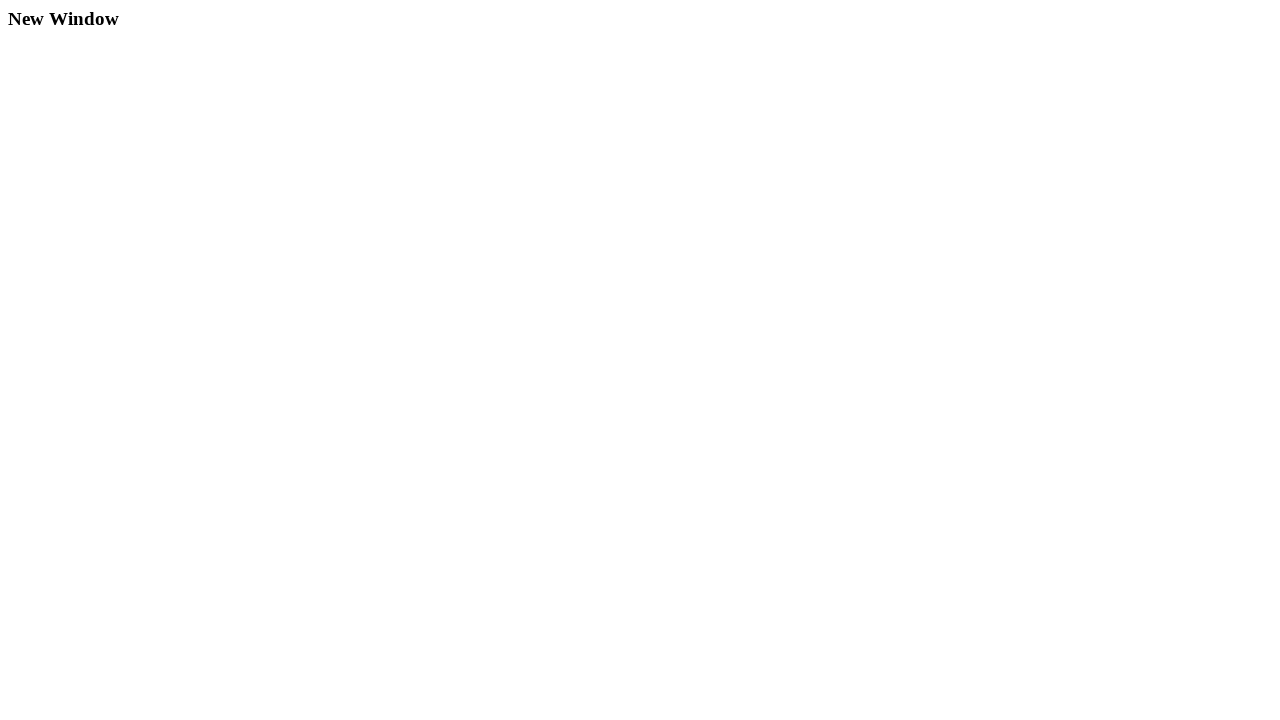

Closed new window
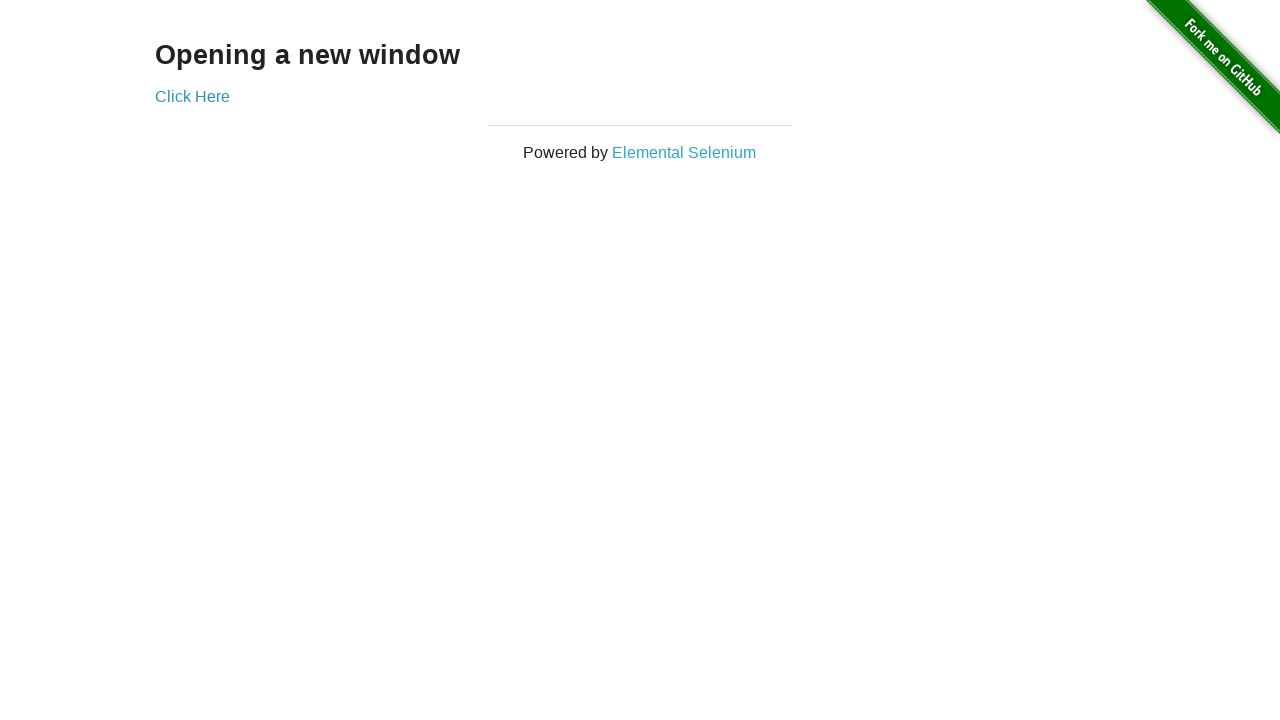

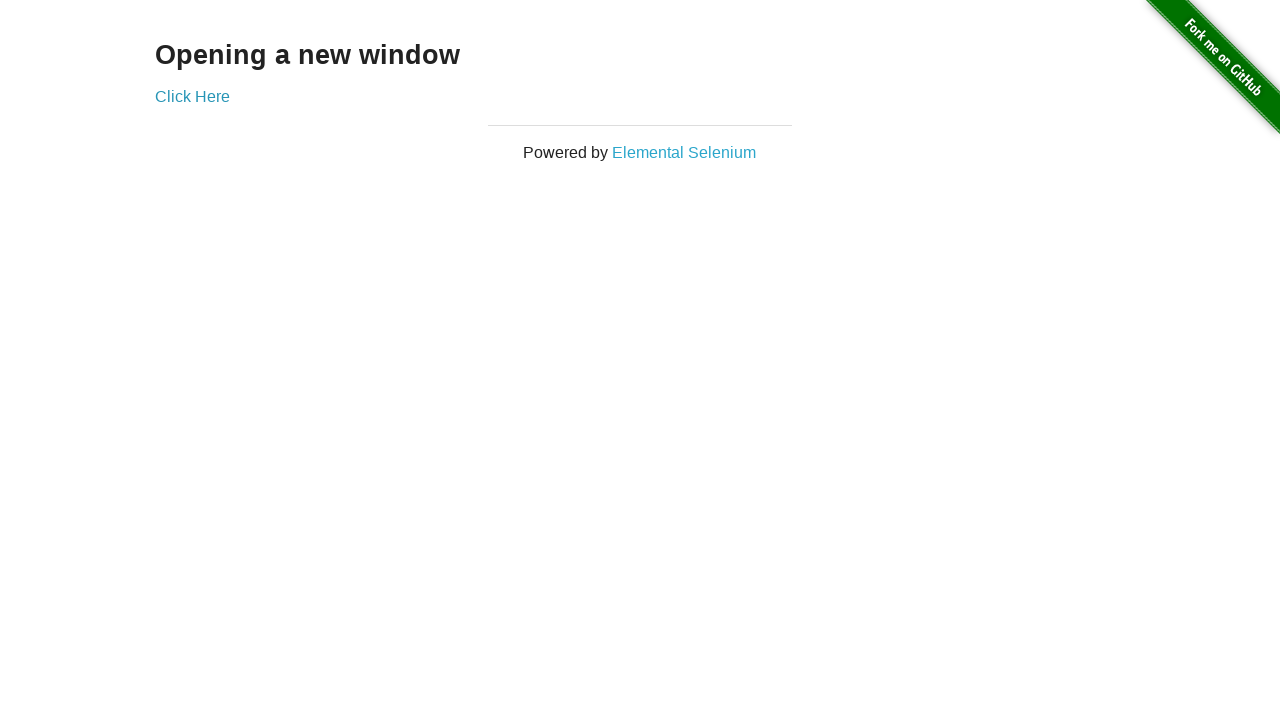